Navigates to a registration form page and verifies the header text is "Registration form" and the first name input field has the expected placeholder attribute value.

Starting URL: https://practice.cydeo.com/registration_form

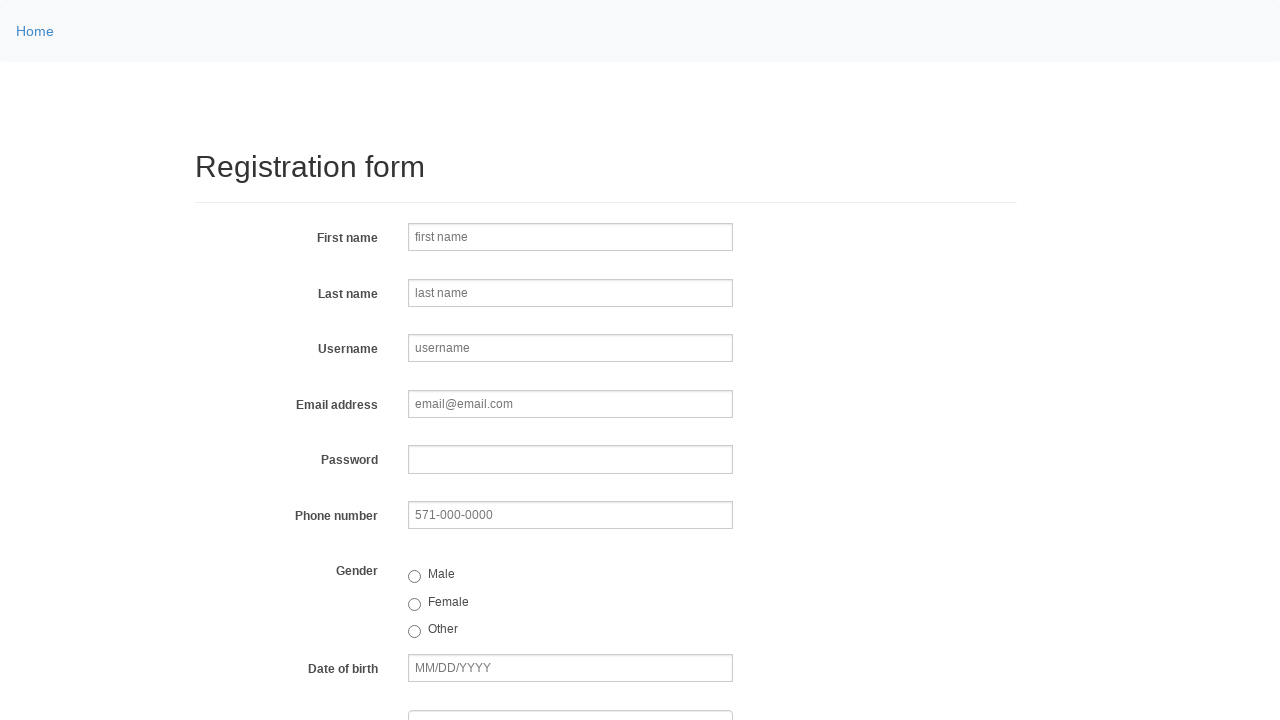

Navigated to registration form page
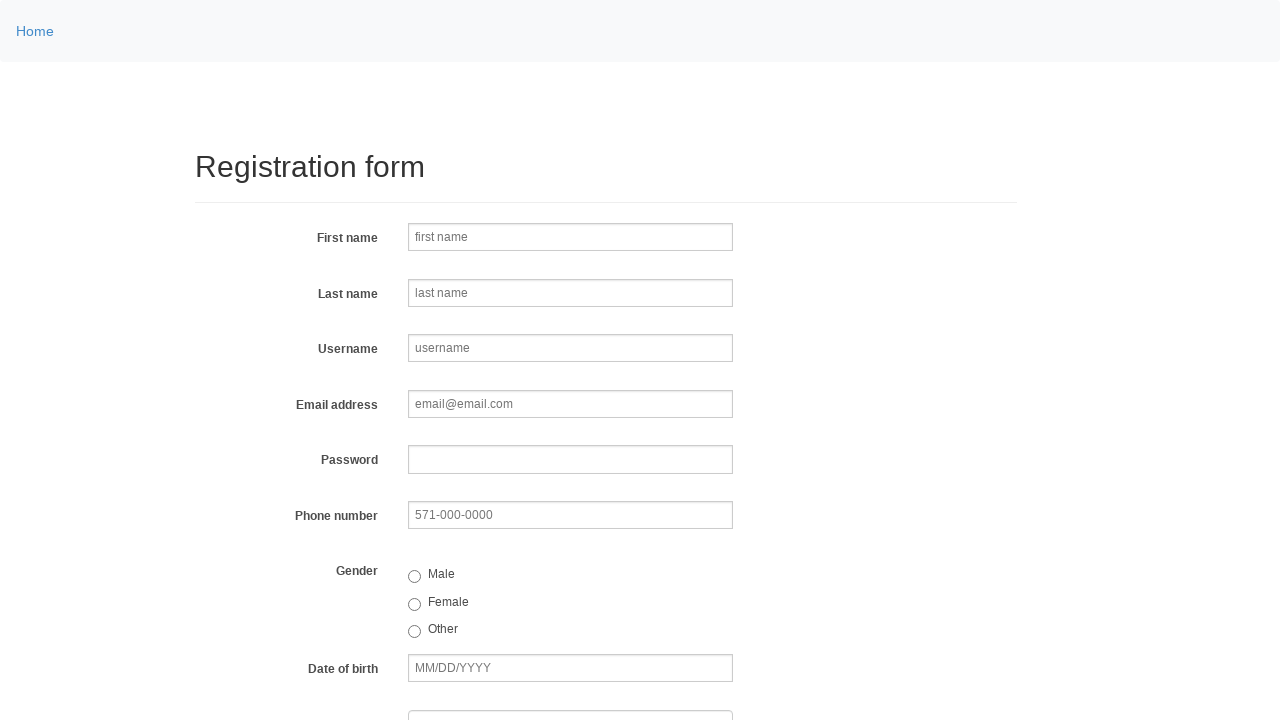

Header element loaded and ready
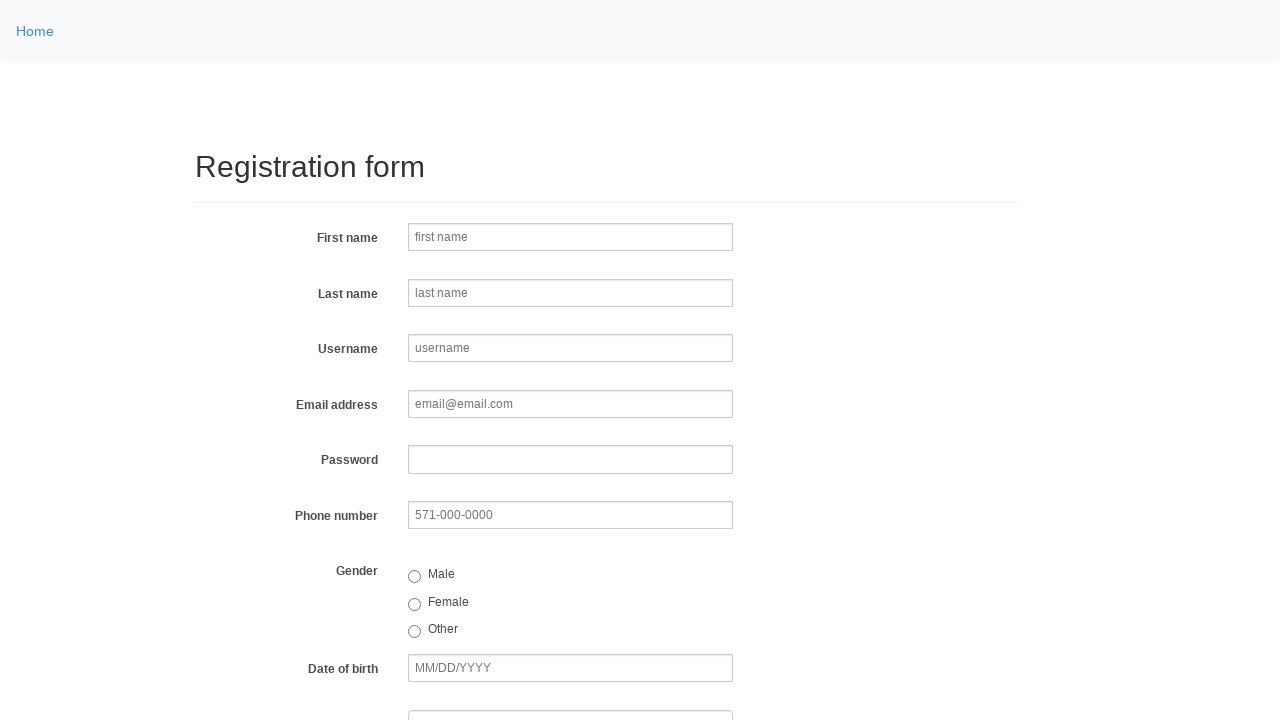

Retrieved header text: 'Registration form'
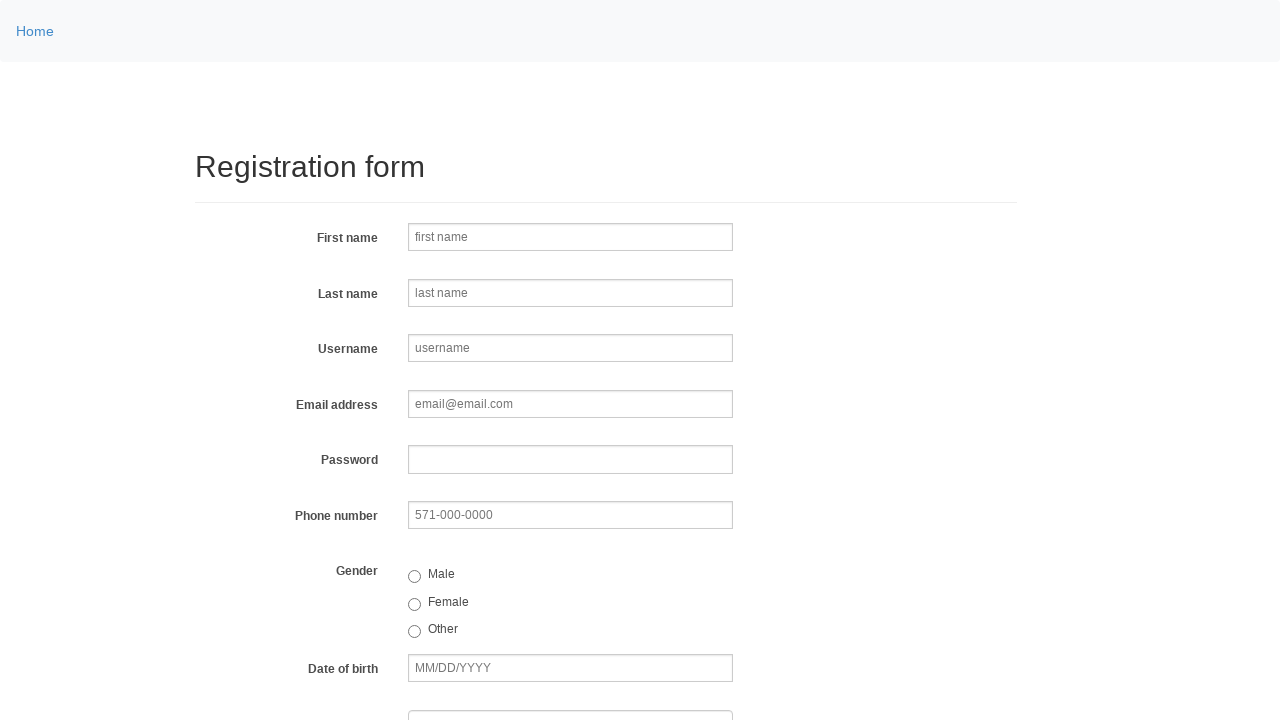

Verified header text is 'Registration form'
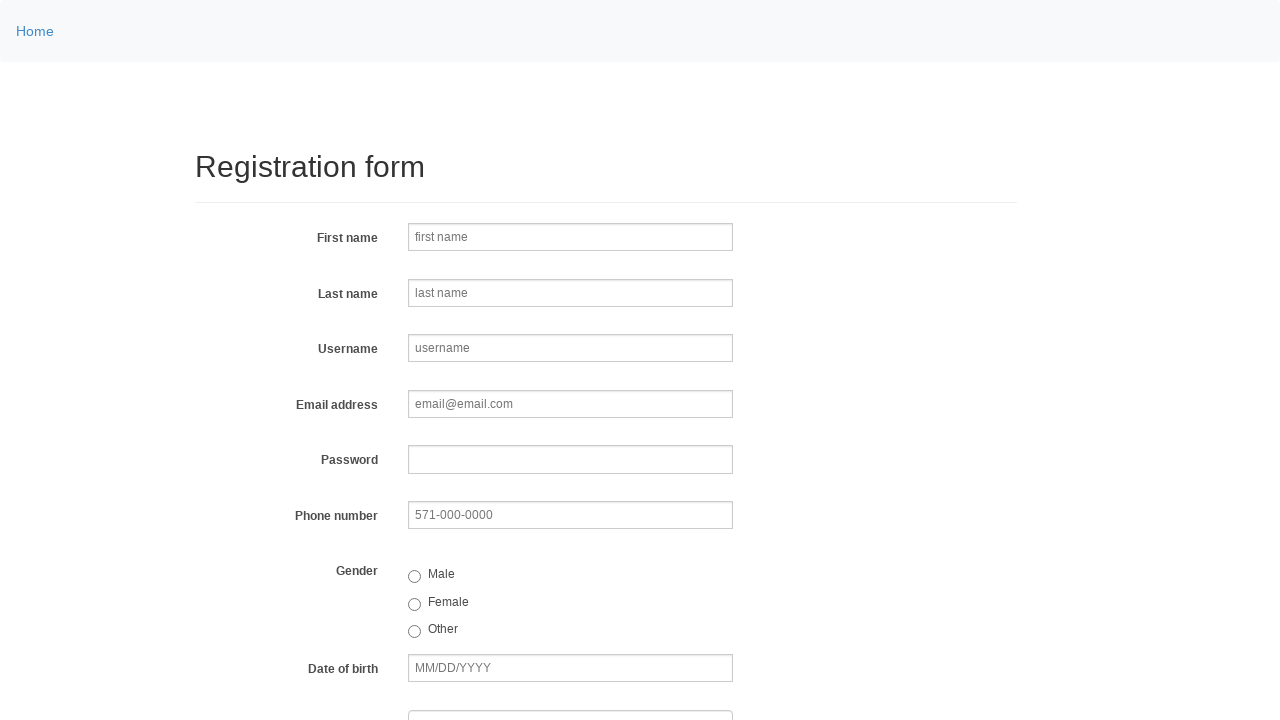

Located first name input field
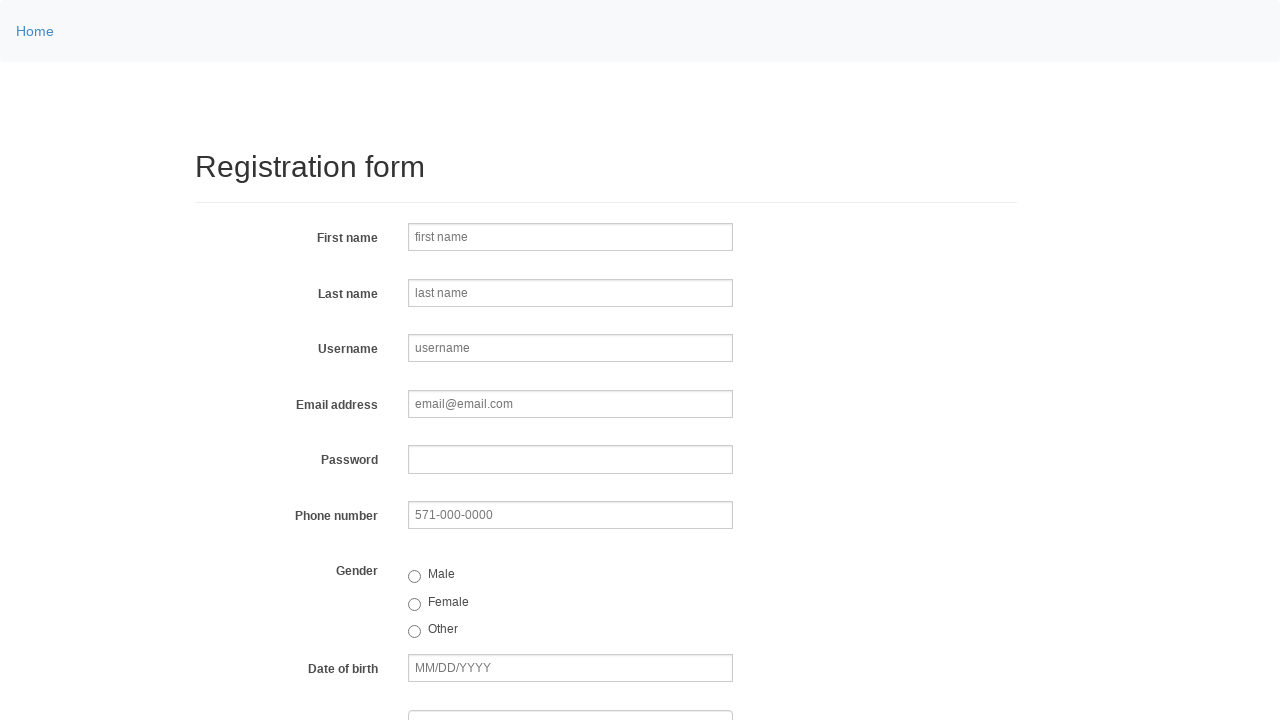

Retrieved placeholder attribute: 'first name'
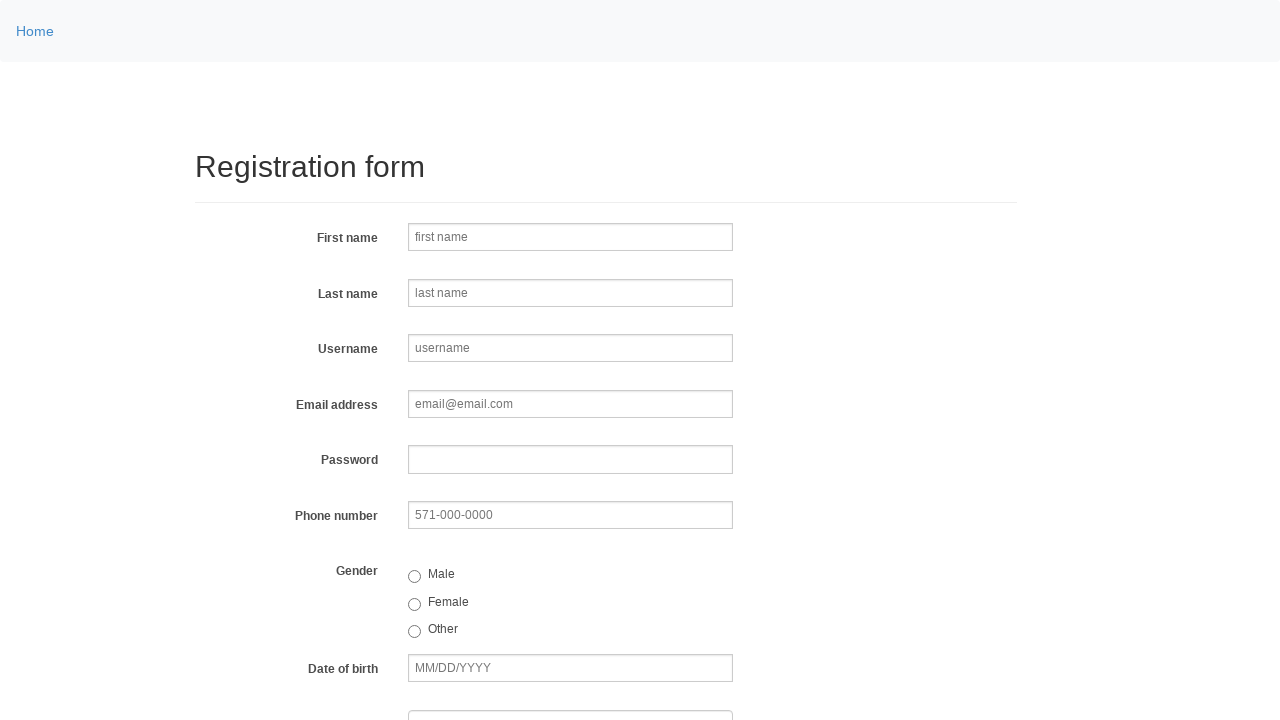

Verified first name input placeholder is 'first name'
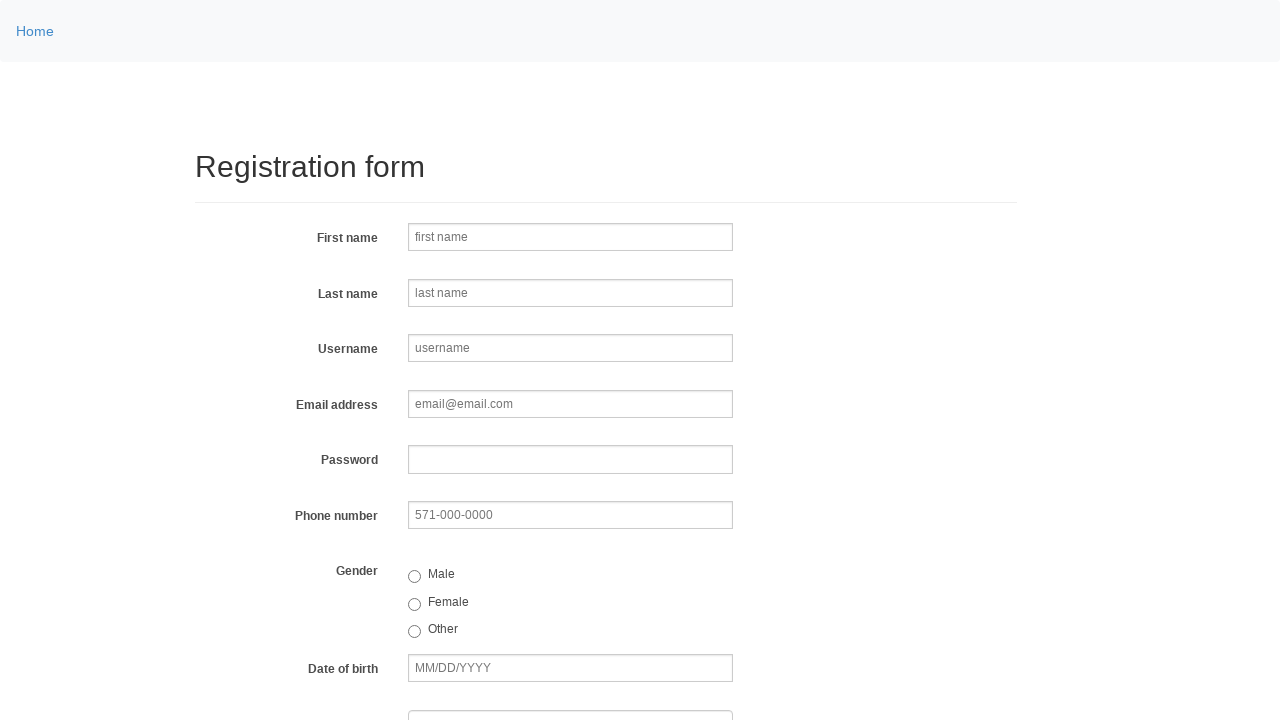

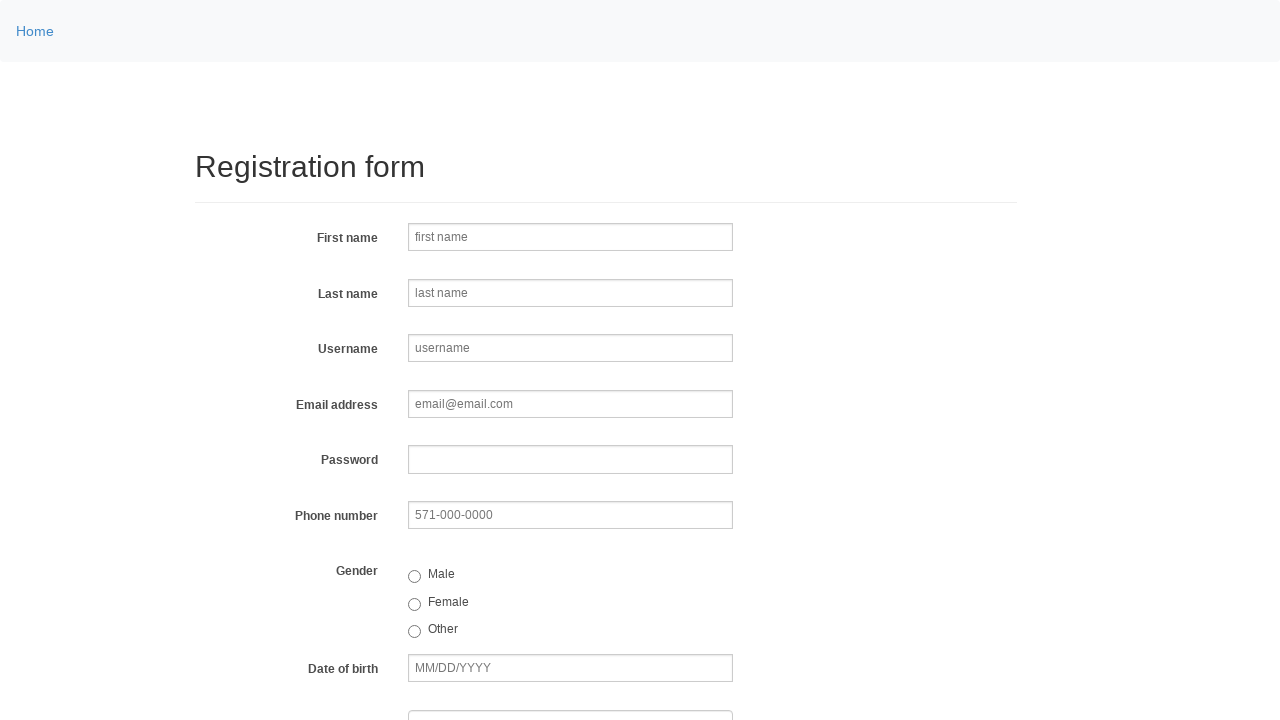